Tests keyboard input by sending a TAB key using keyboard actions and verifying the result text displays the correct key pressed.

Starting URL: http://the-internet.herokuapp.com/key_presses

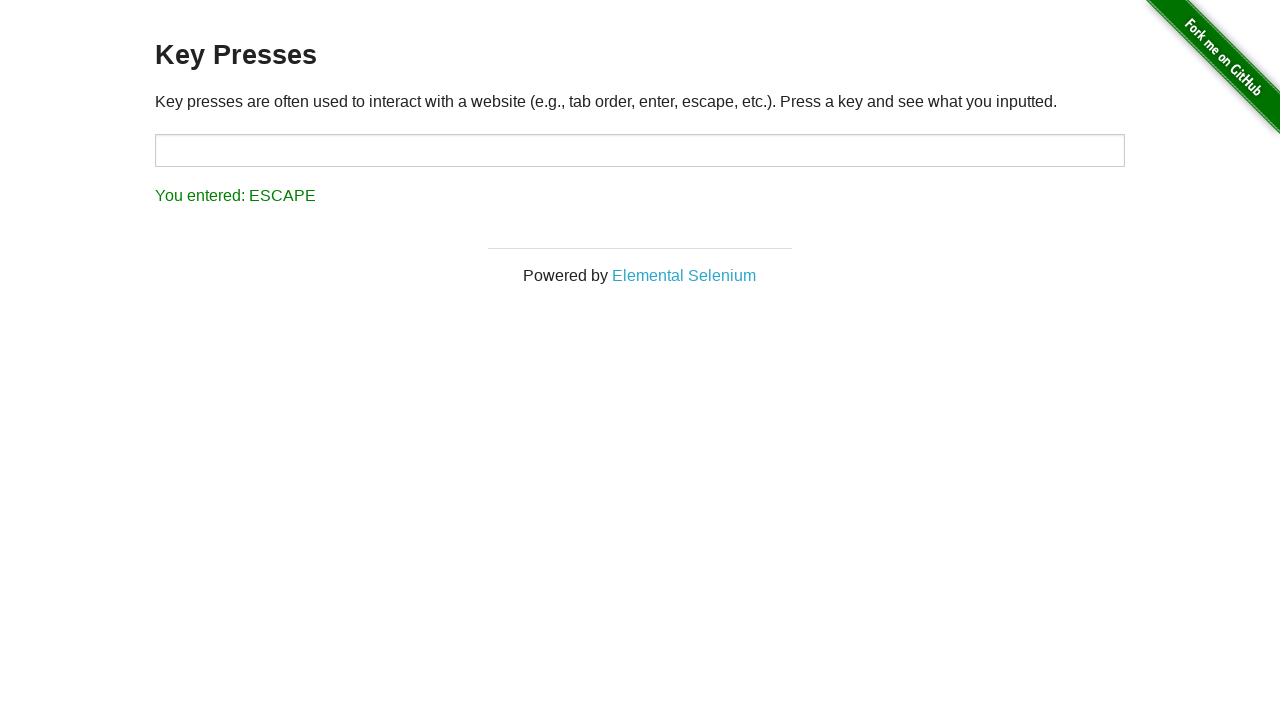

Pressed Tab key
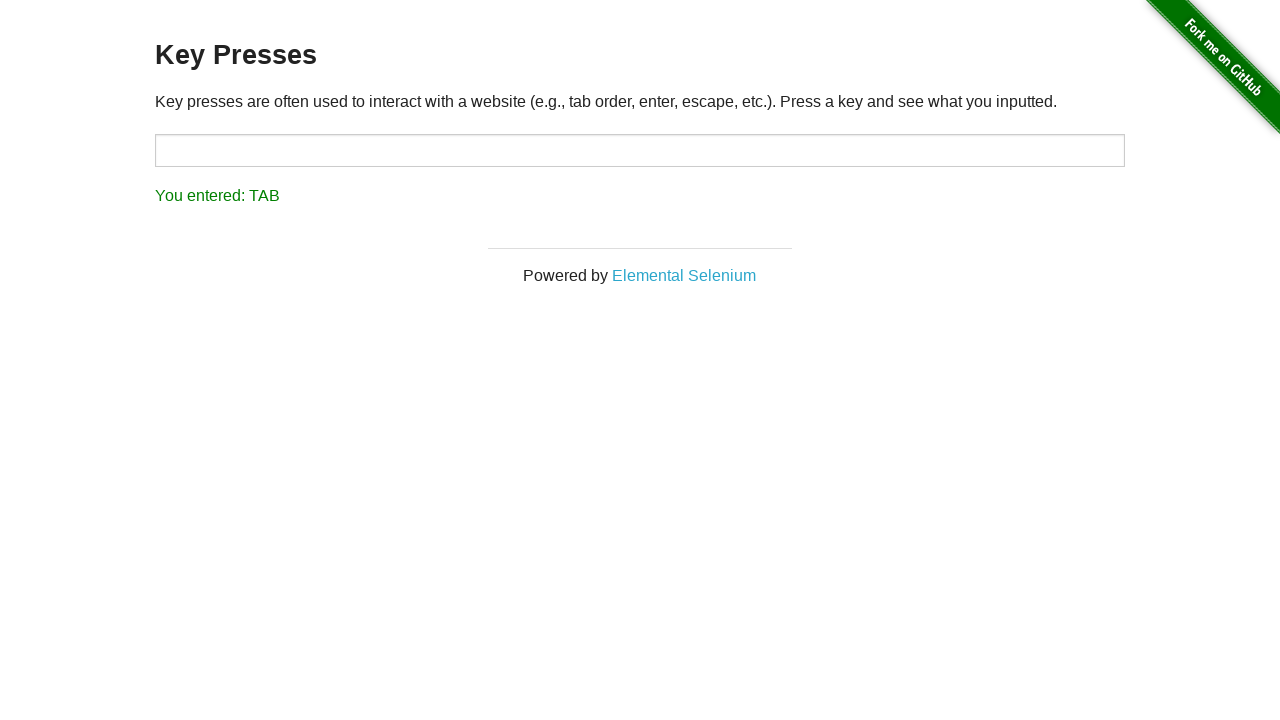

Result text element loaded
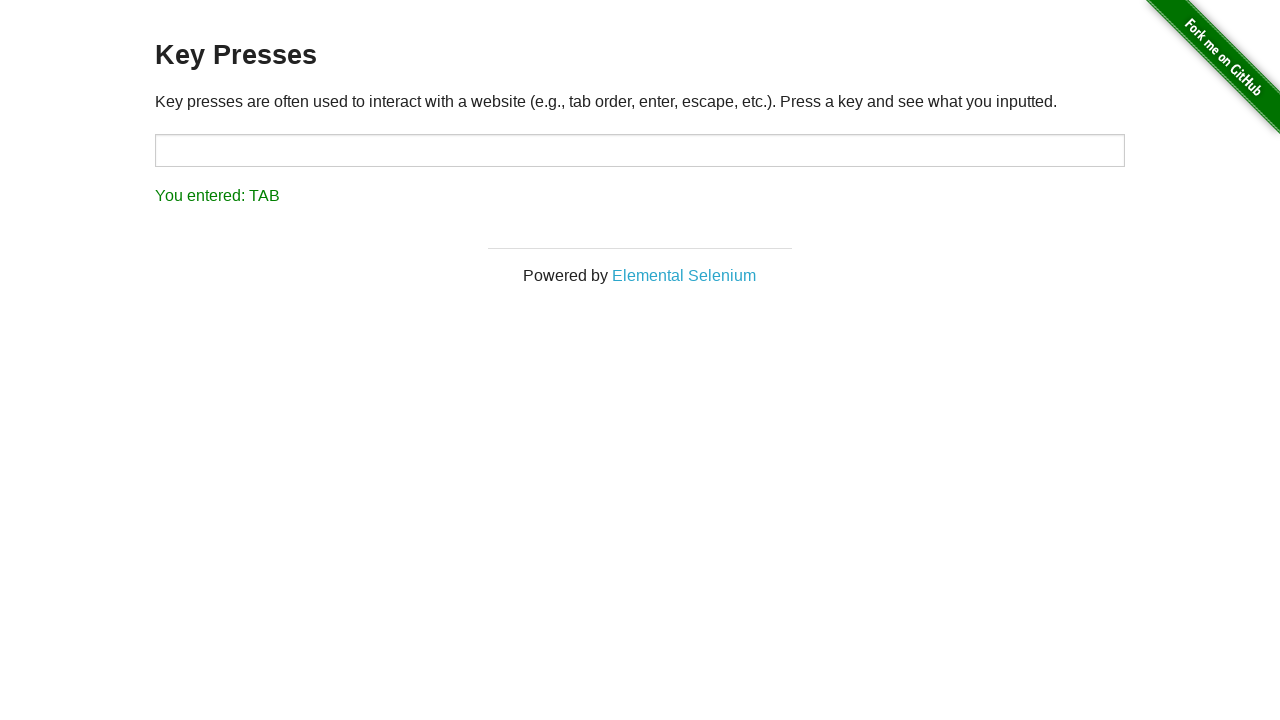

Retrieved result text content
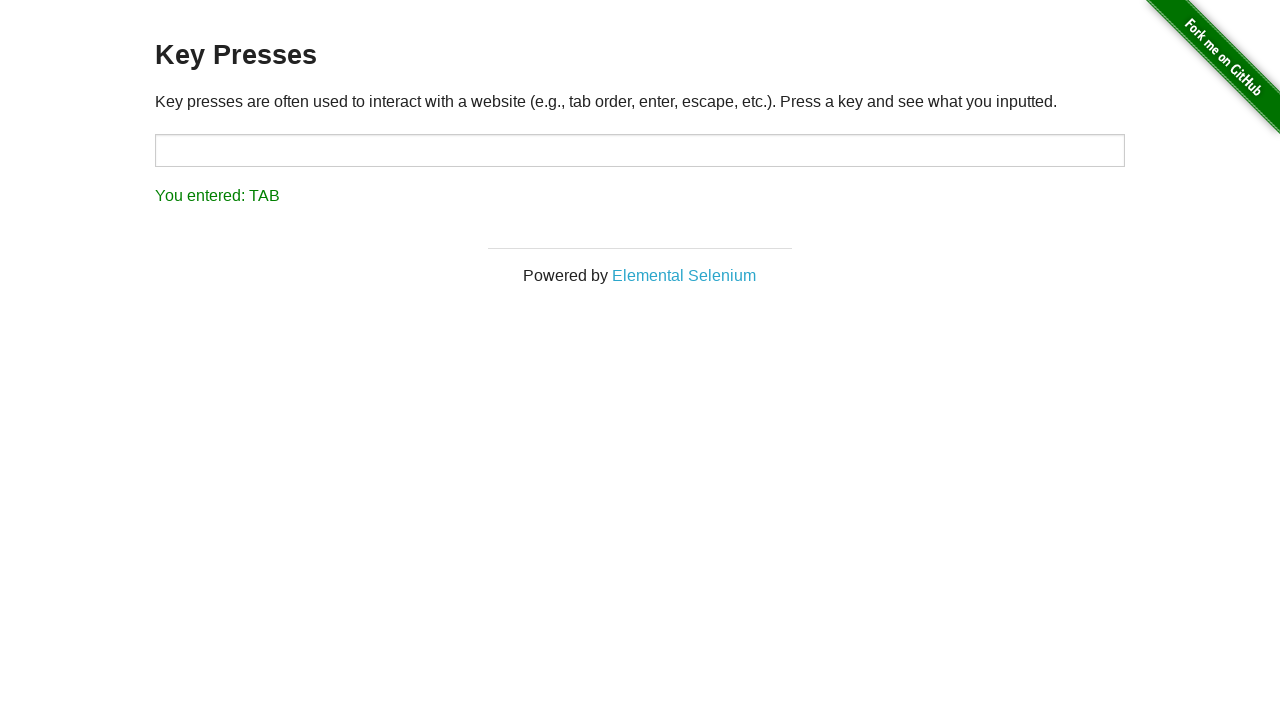

Verified result text displays 'You entered: TAB'
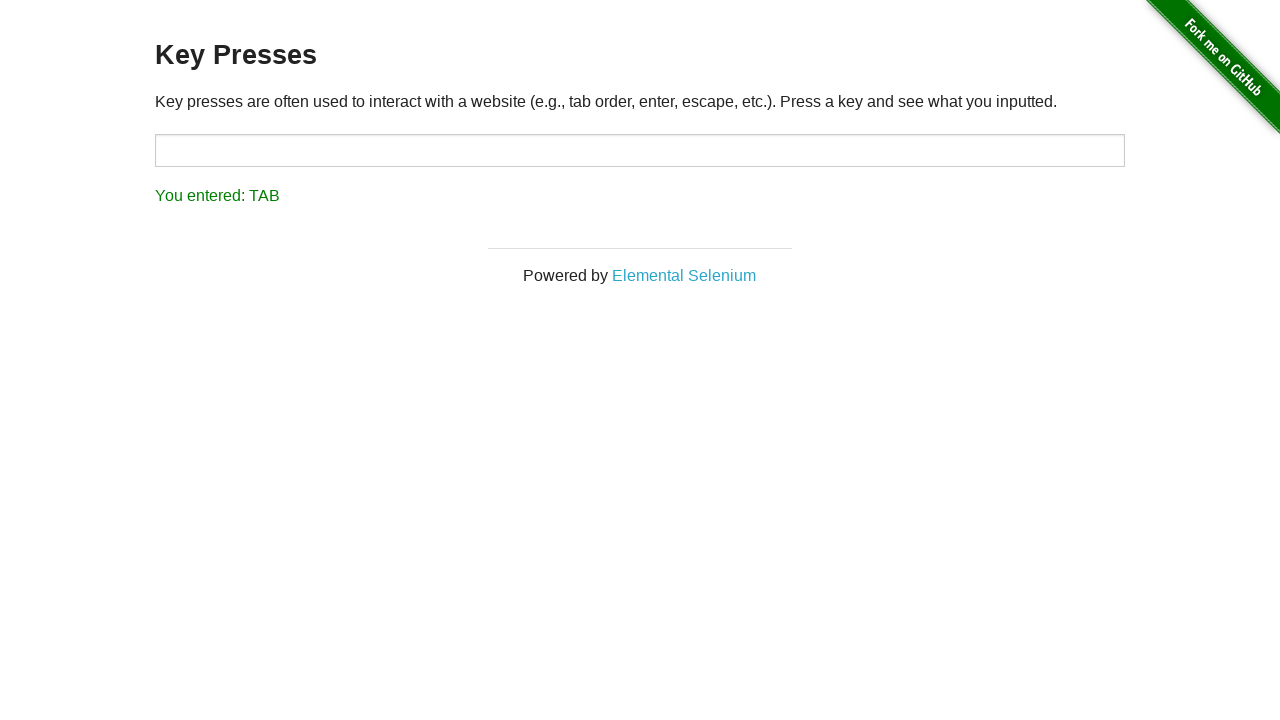

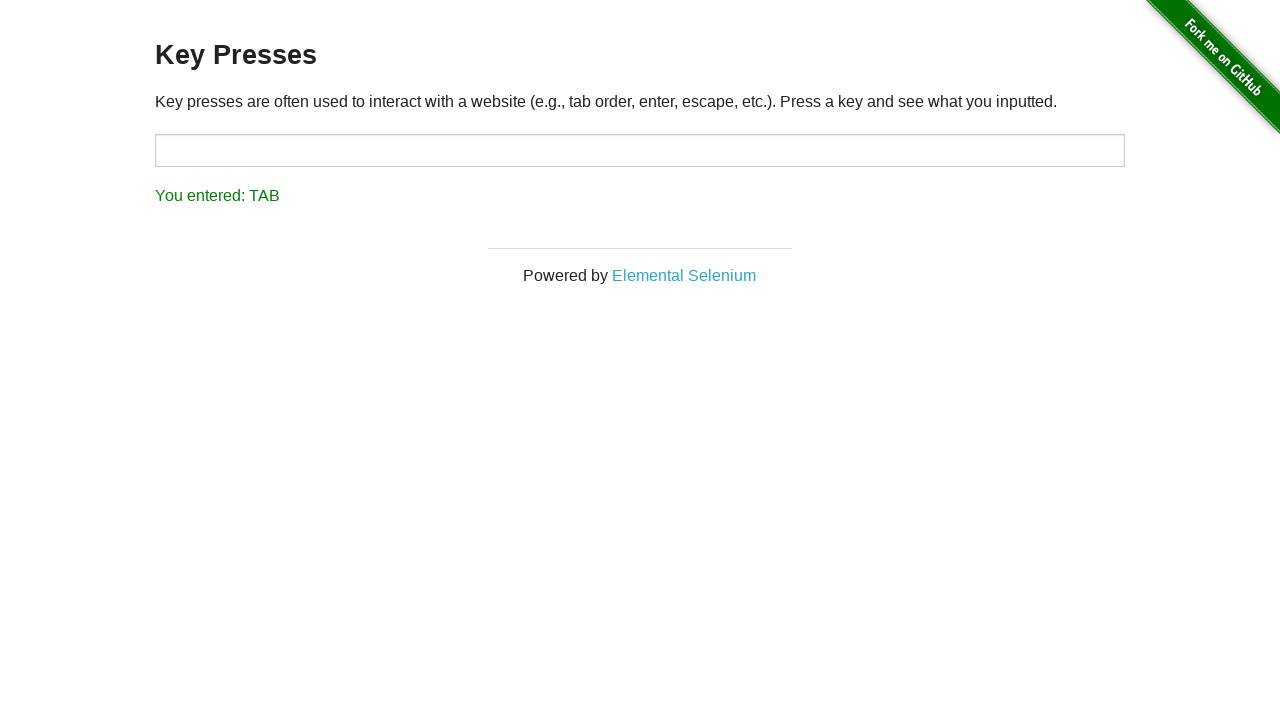